Tests the clear functionality in the add person modal by filling fields and verifying they can be cleared

Starting URL: https://uljanovs.github.io/site/tasks/list_of_people_with_jobs.html

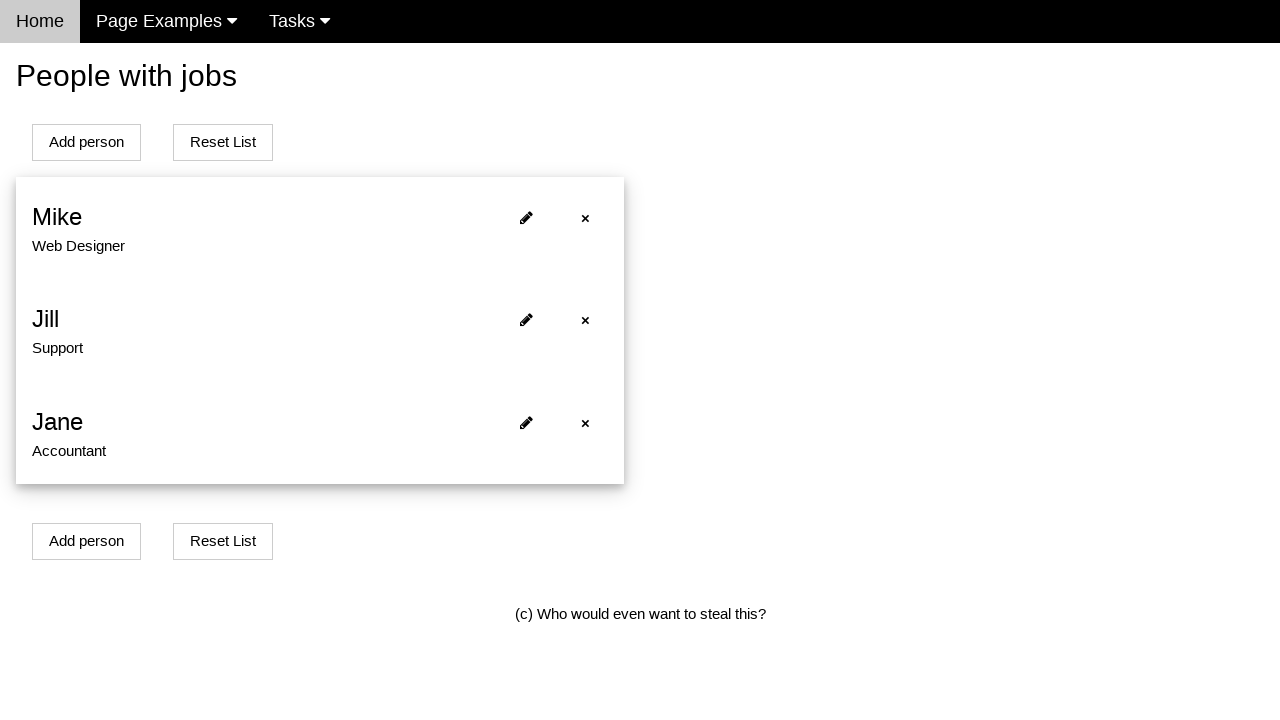

Clicked Add person button to open modal at (86, 142) on #addPersonBtn
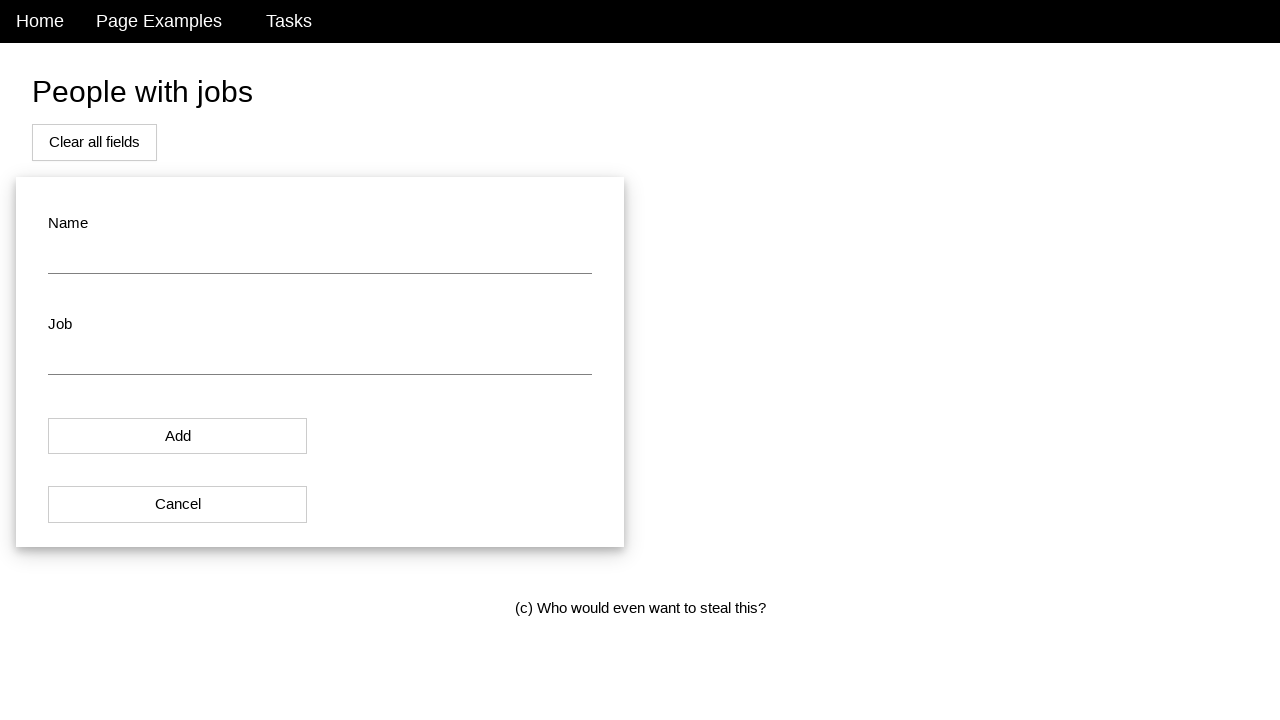

Filled name field with 'Jane Doe' on #name
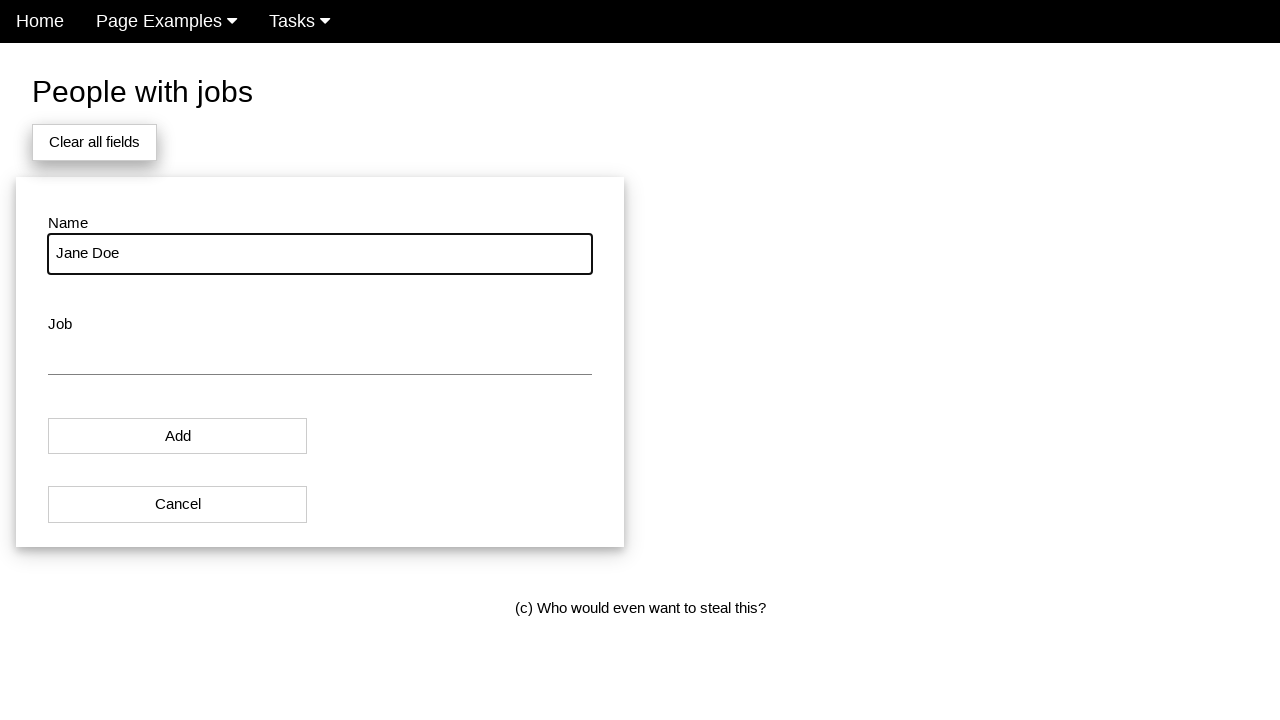

Filled job field with 'Designer' on #job
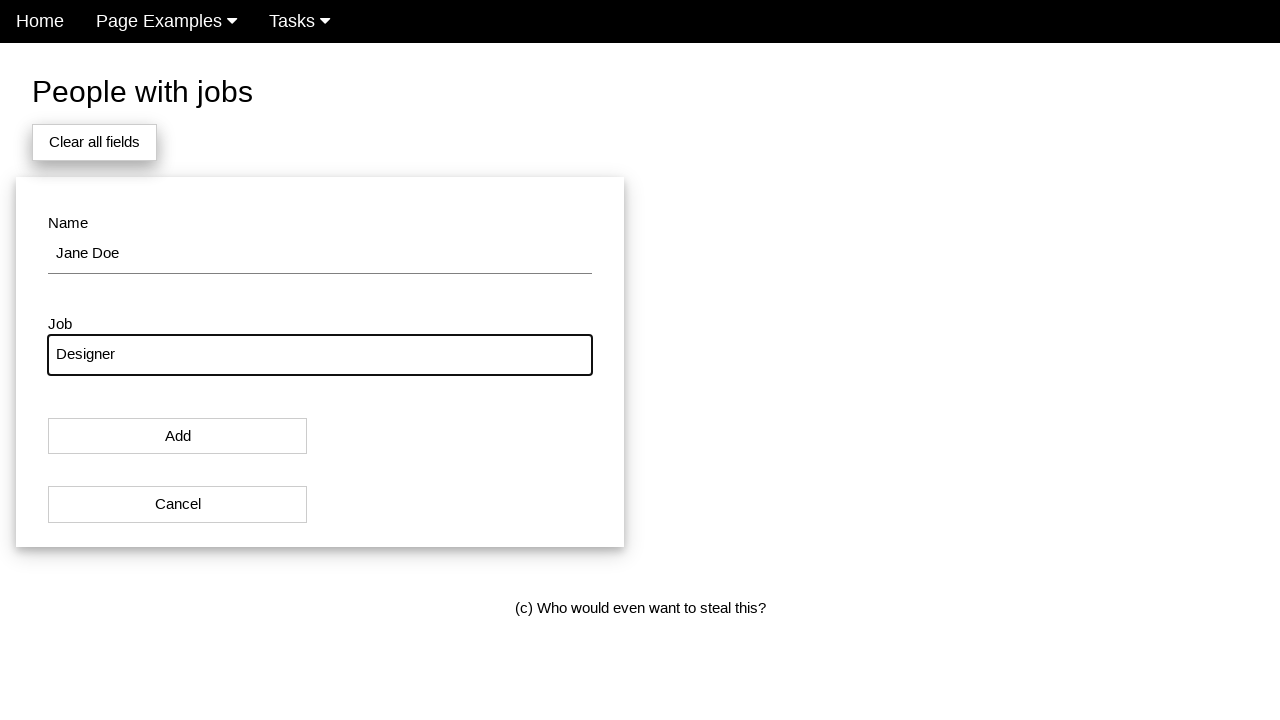

Clicked clear/cancel button to reset form fields at (94, 142) on #addPersonBtn
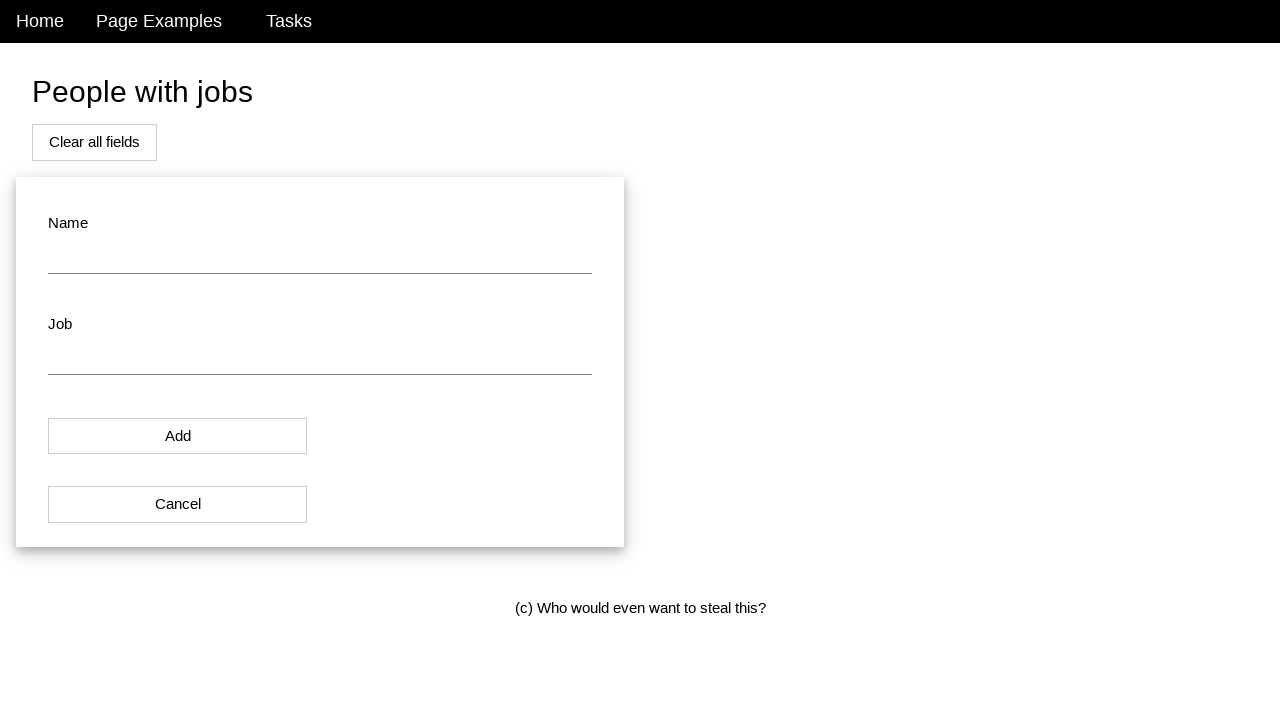

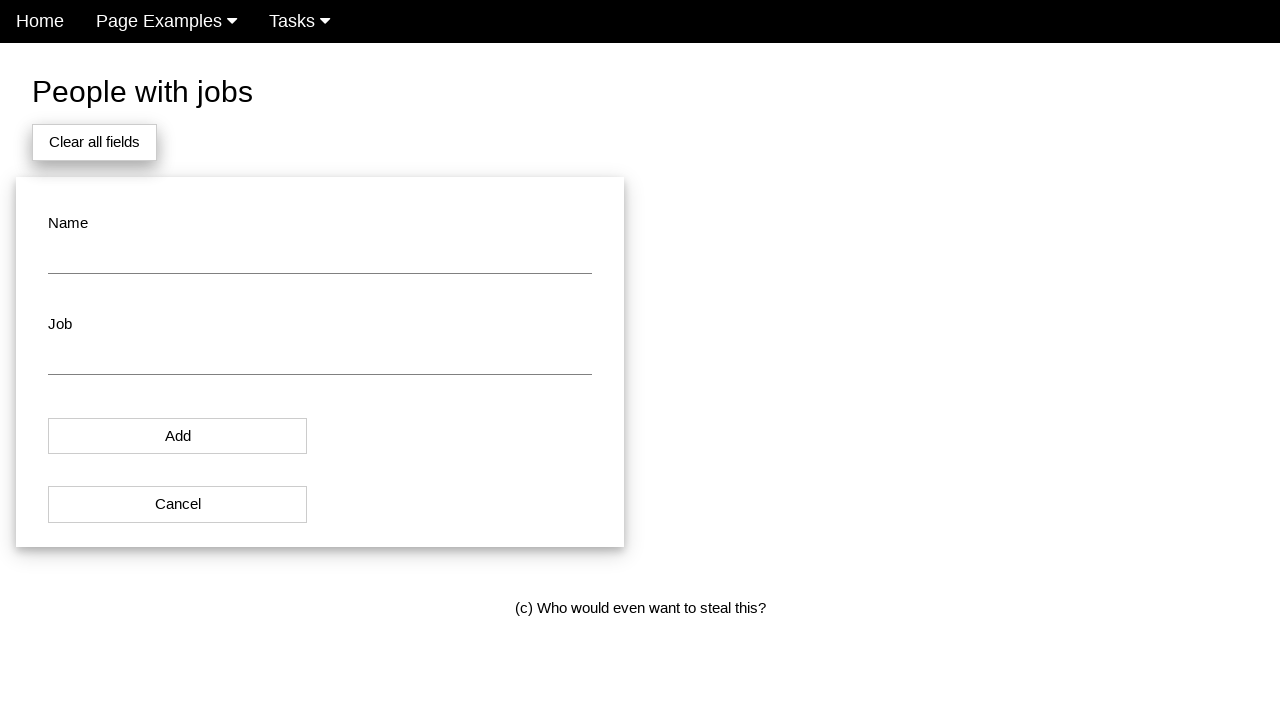